Tests DuckDuckGo search functionality by entering a search query and verifying that the results page title contains the expected text

Starting URL: https://duckduckgo.com

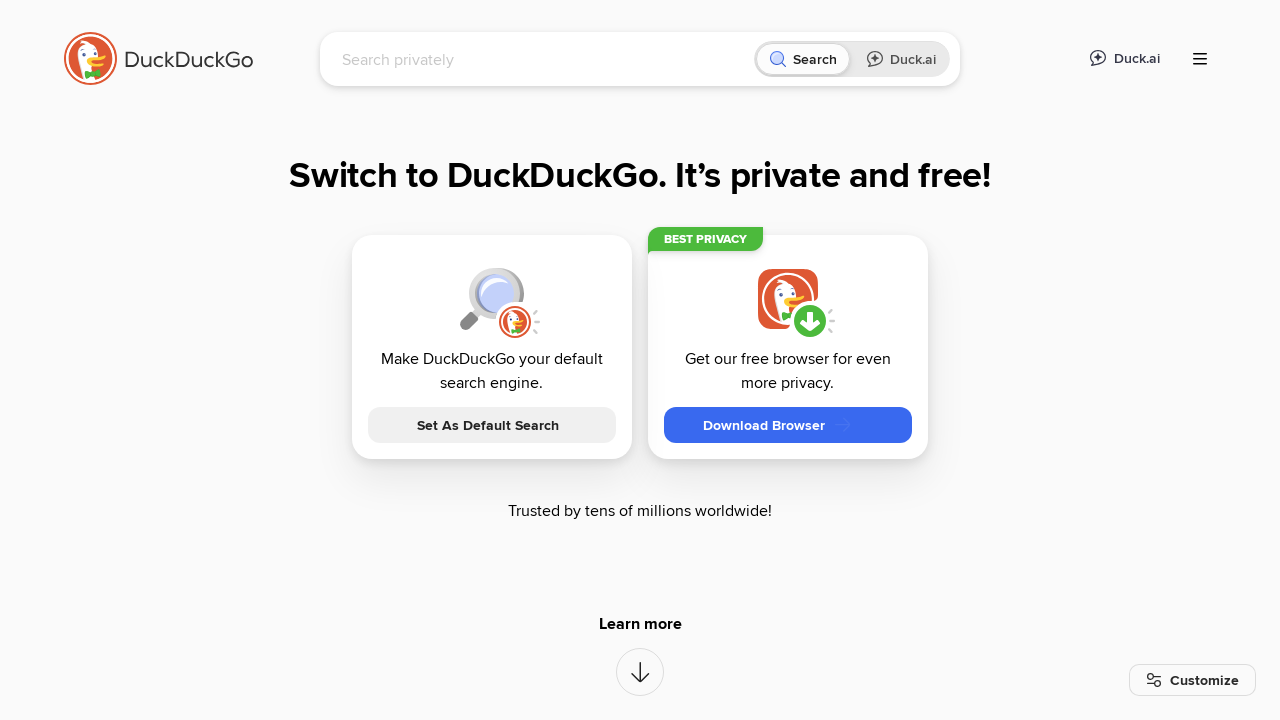

Filled search box with 'Selenium WebDriver' on input[name='q']
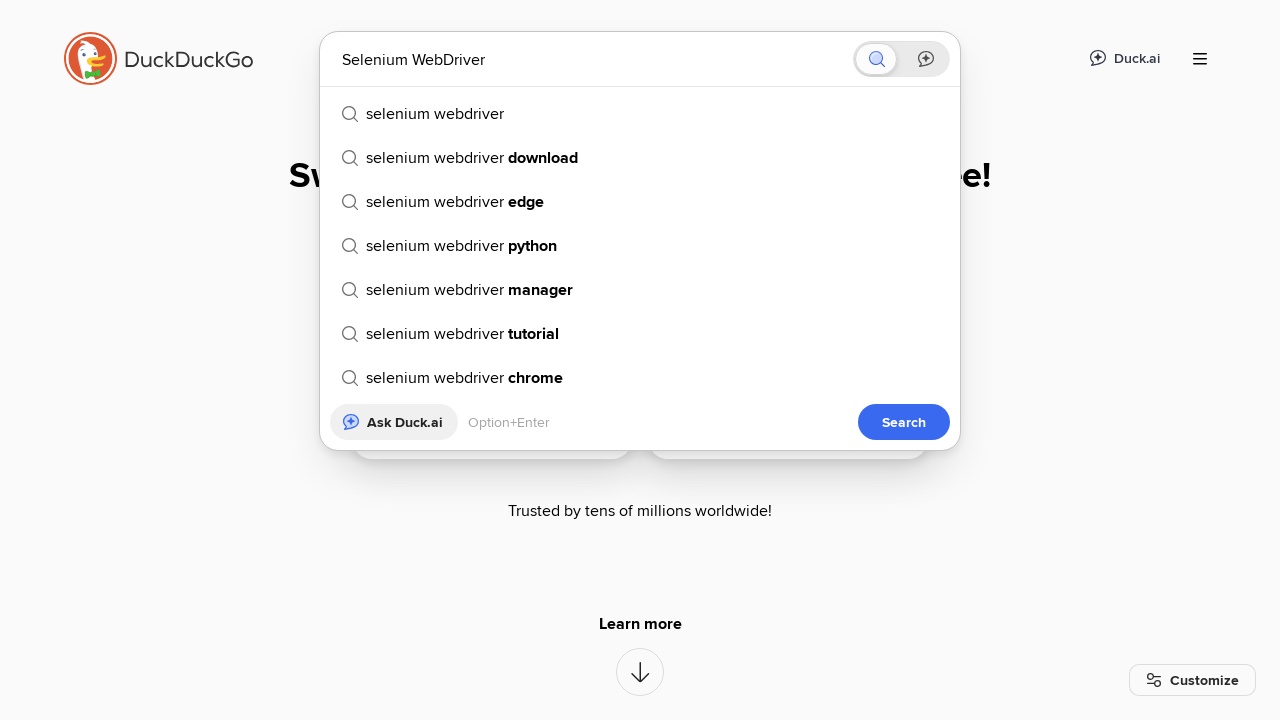

Pressed Enter to submit search query on input[name='q']
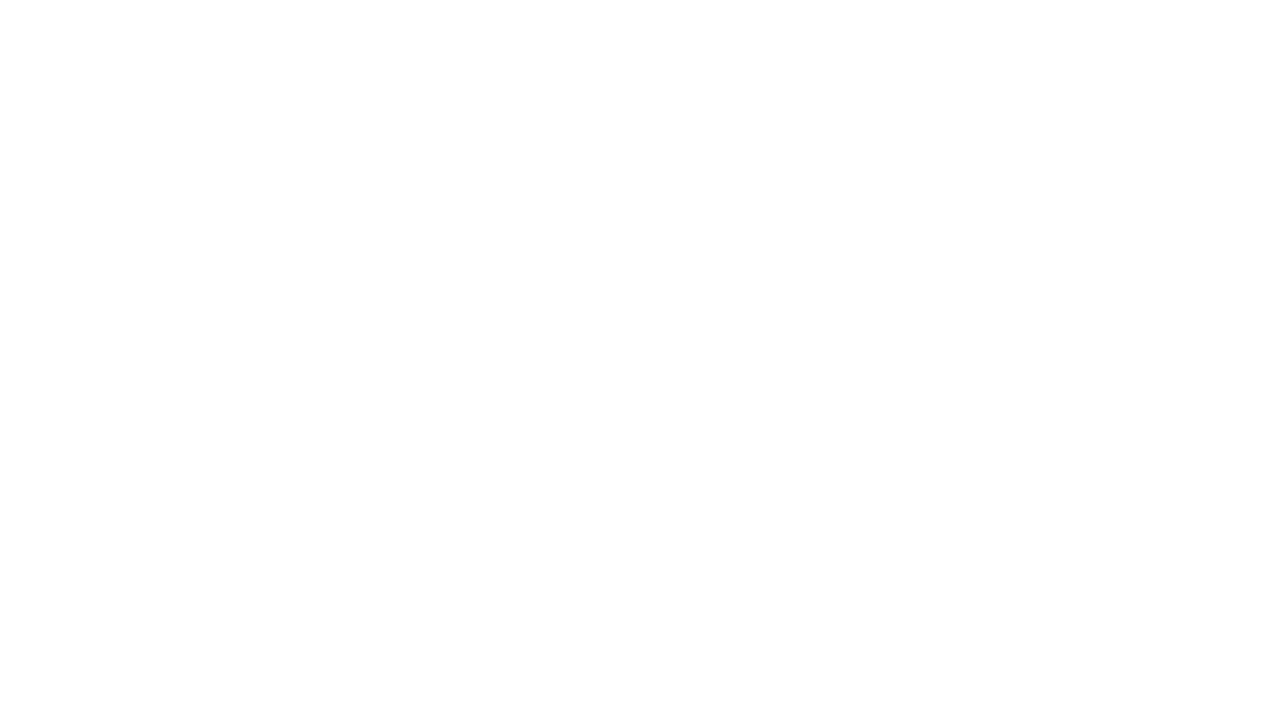

Waited for search results page to load (networkidle)
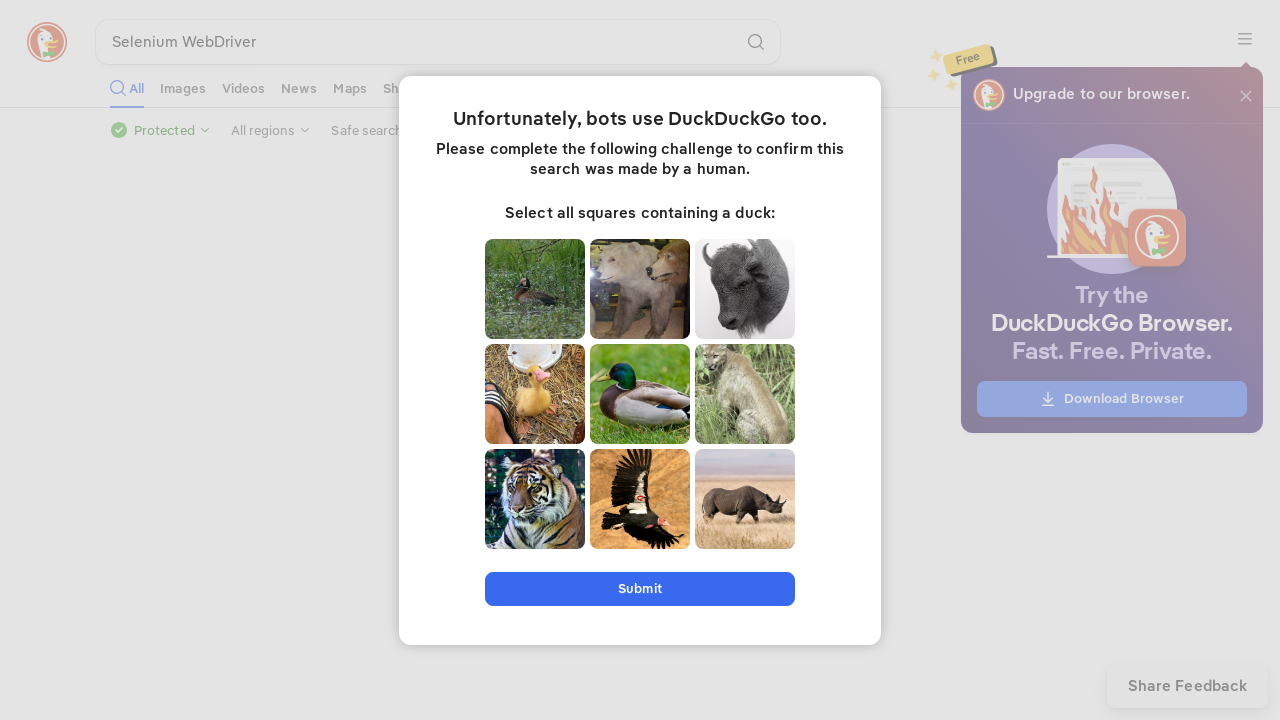

Verified that page title contains 'Selenium WebDriver'
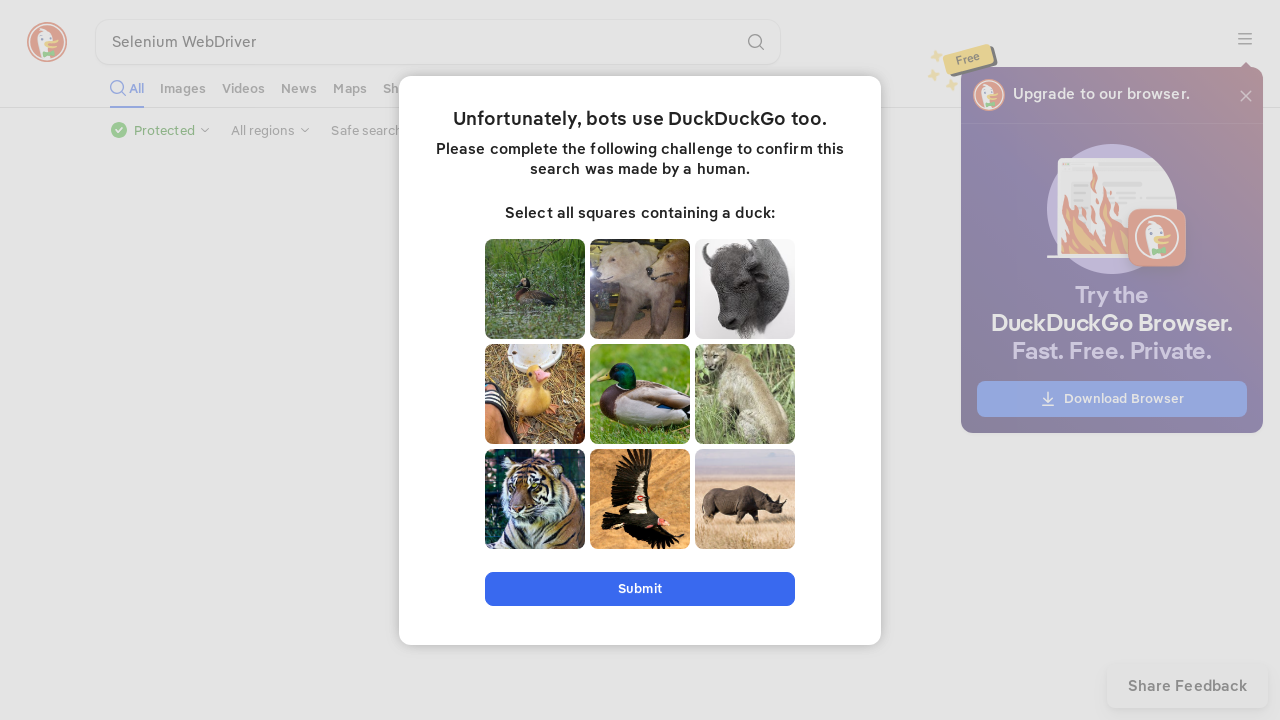

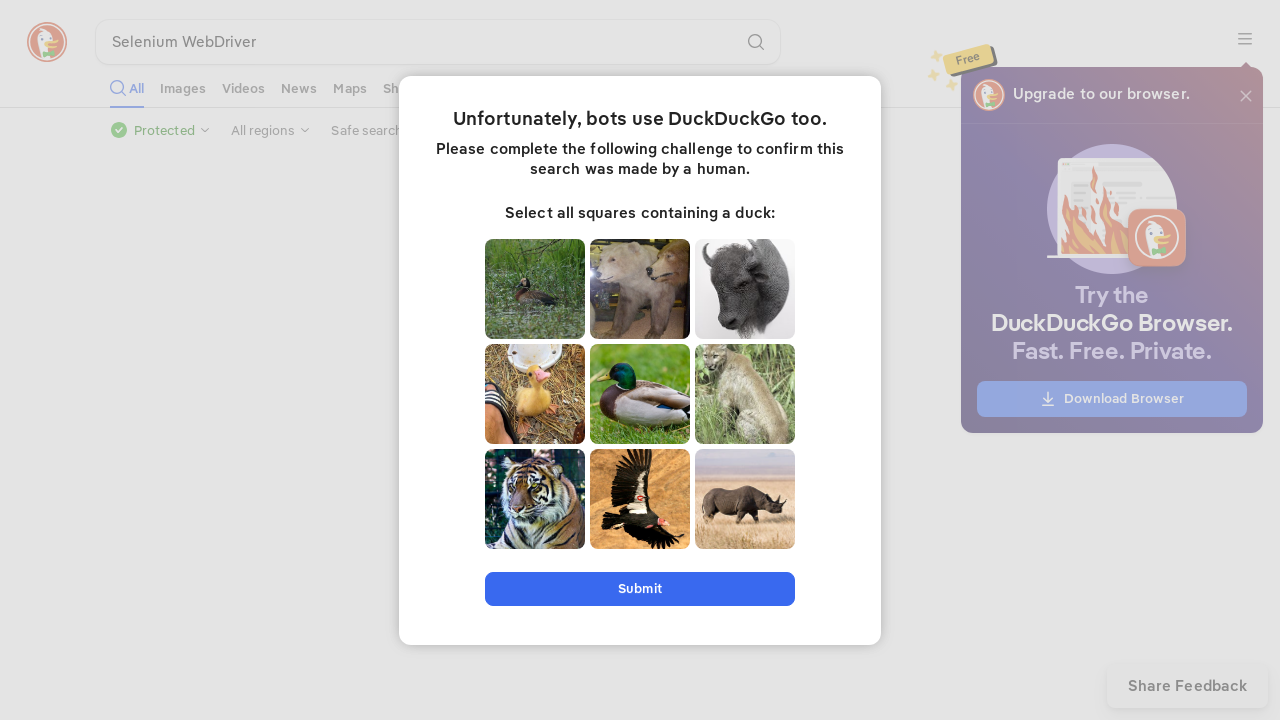